Loads the homepage and waits to verify no page errors or unhandled promise rejections occur.

Starting URL: https://glec-website.vercel.app

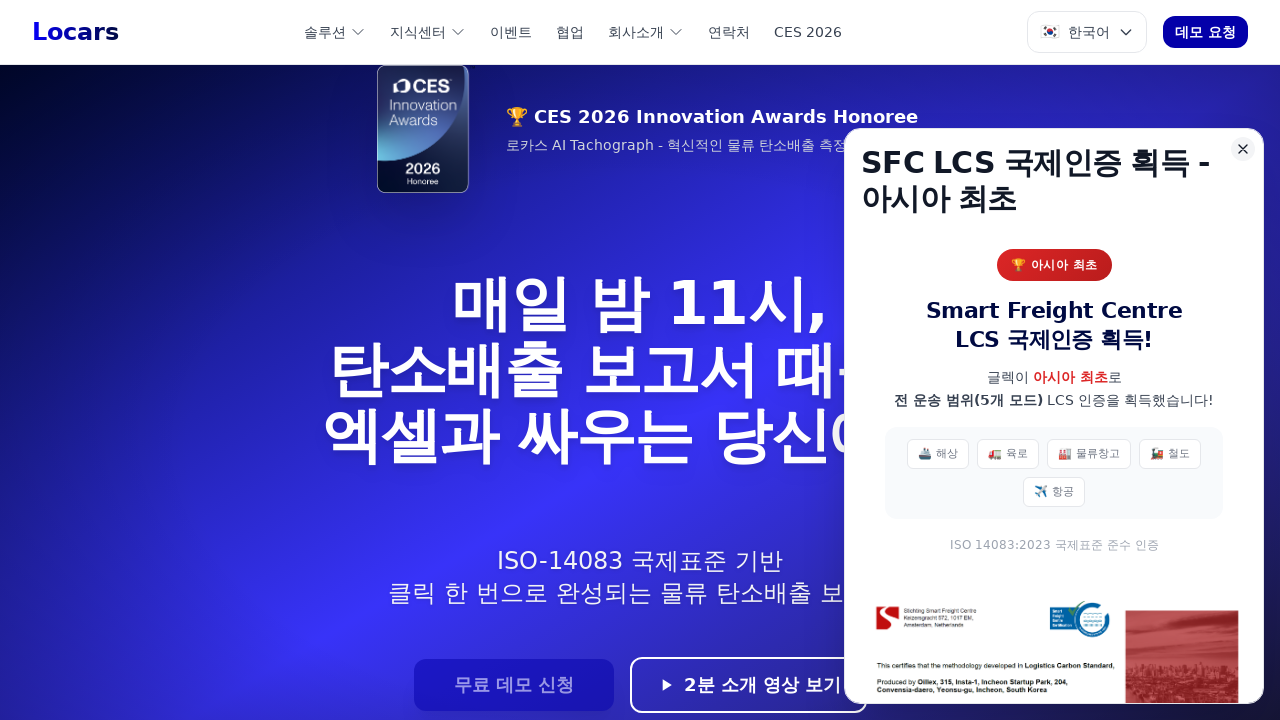

Waited for page to reach networkidle load state
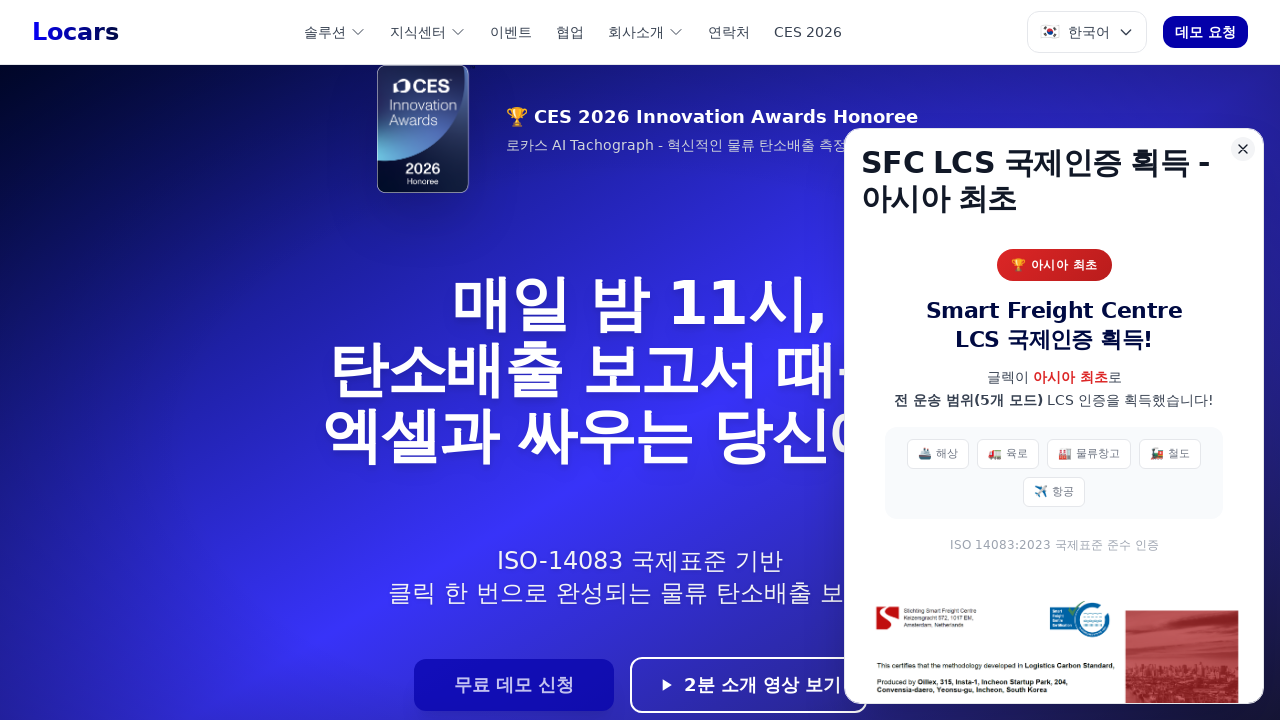

Waited additional 3 seconds for async operations to complete
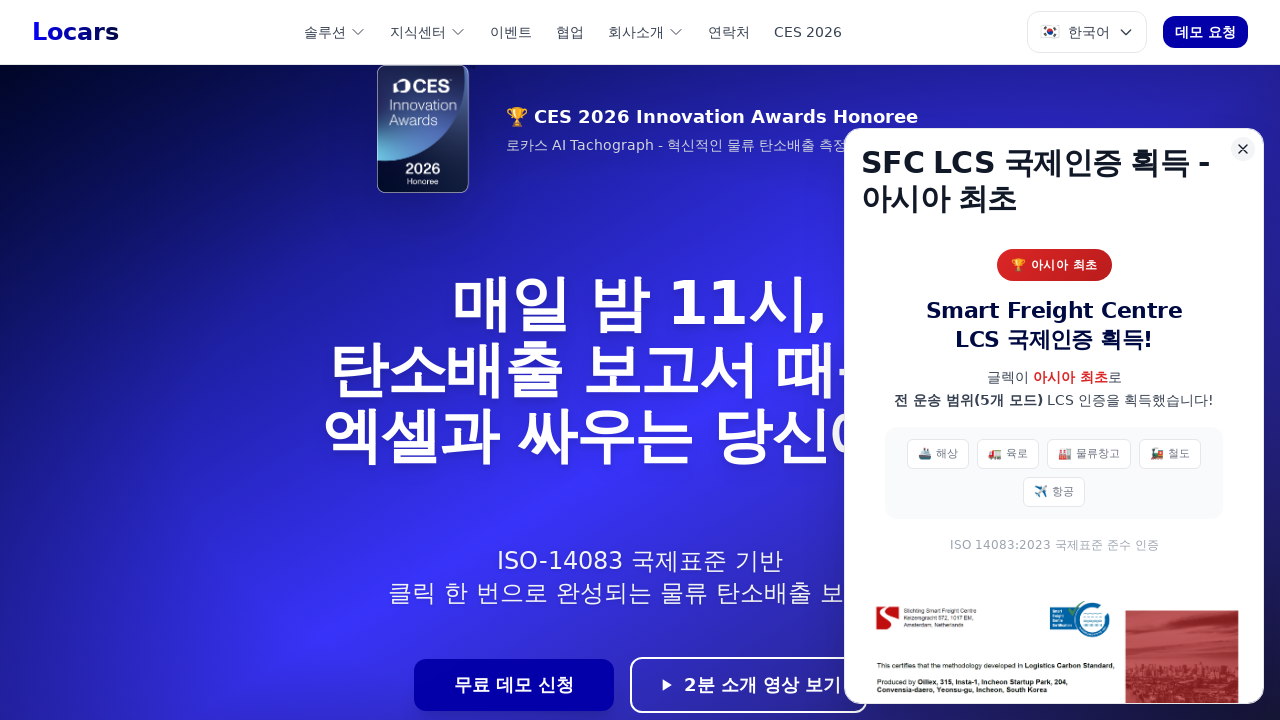

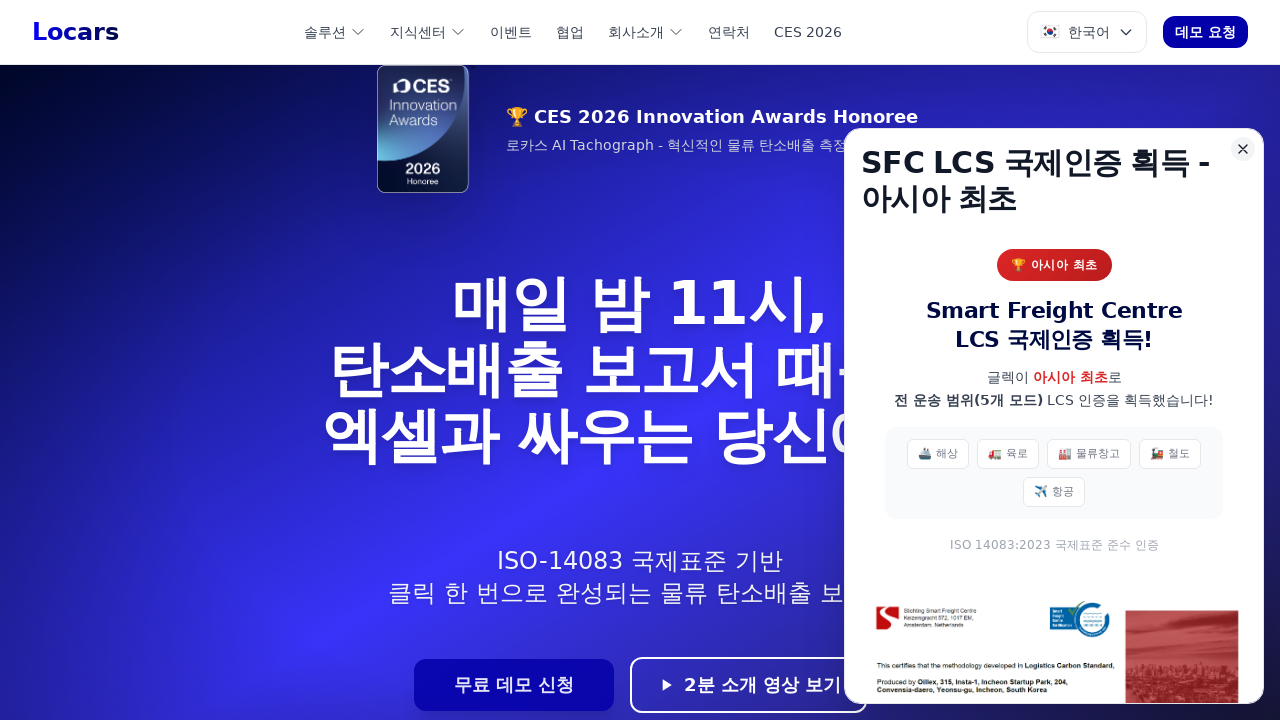